Tests browser zoom functionality by scaling the page to different zoom levels (50%, 150%, and back to 100%)

Starting URL: https://www.saucedemo.com/v1/

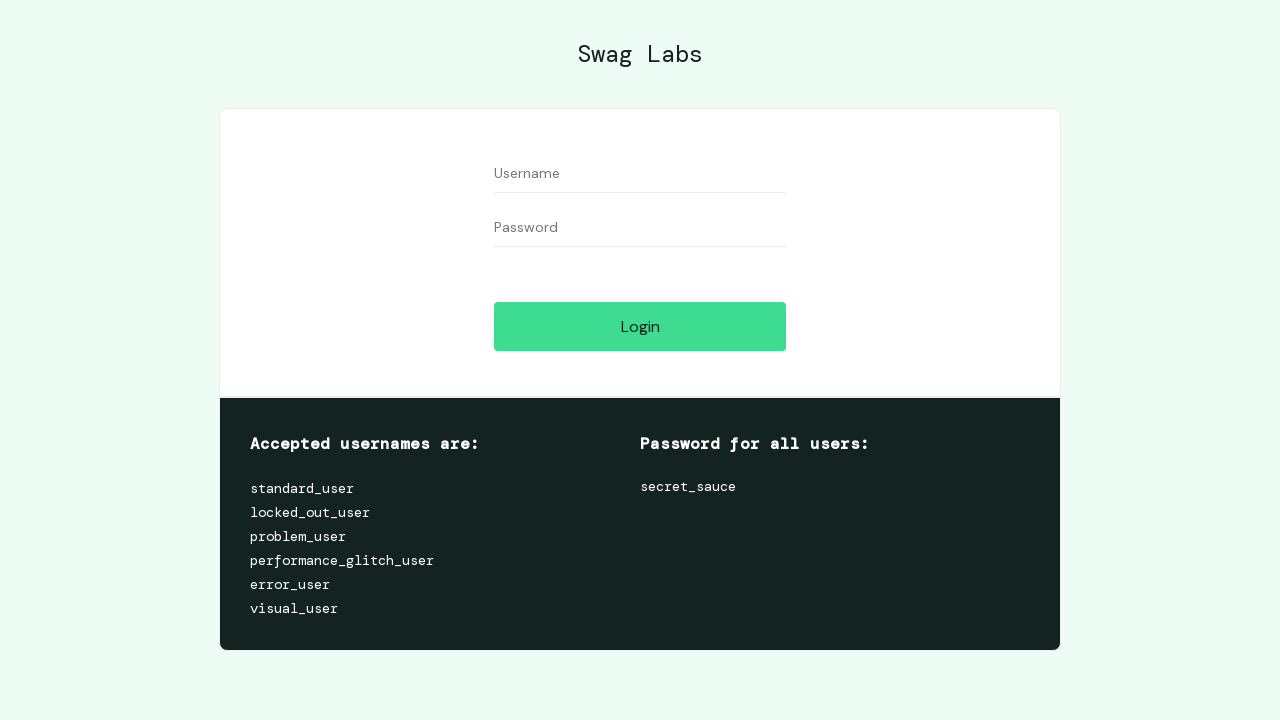

Zoomed out page to 50% scale
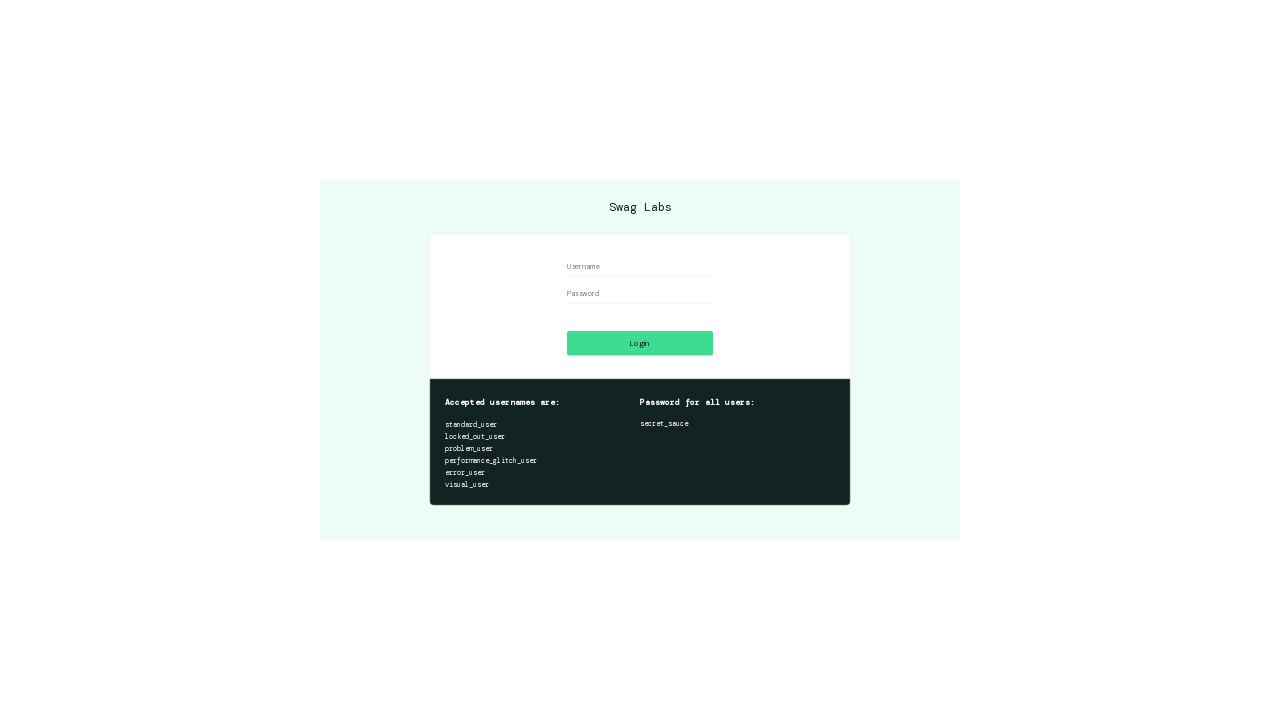

Waited 1 second for zoom out animation to complete
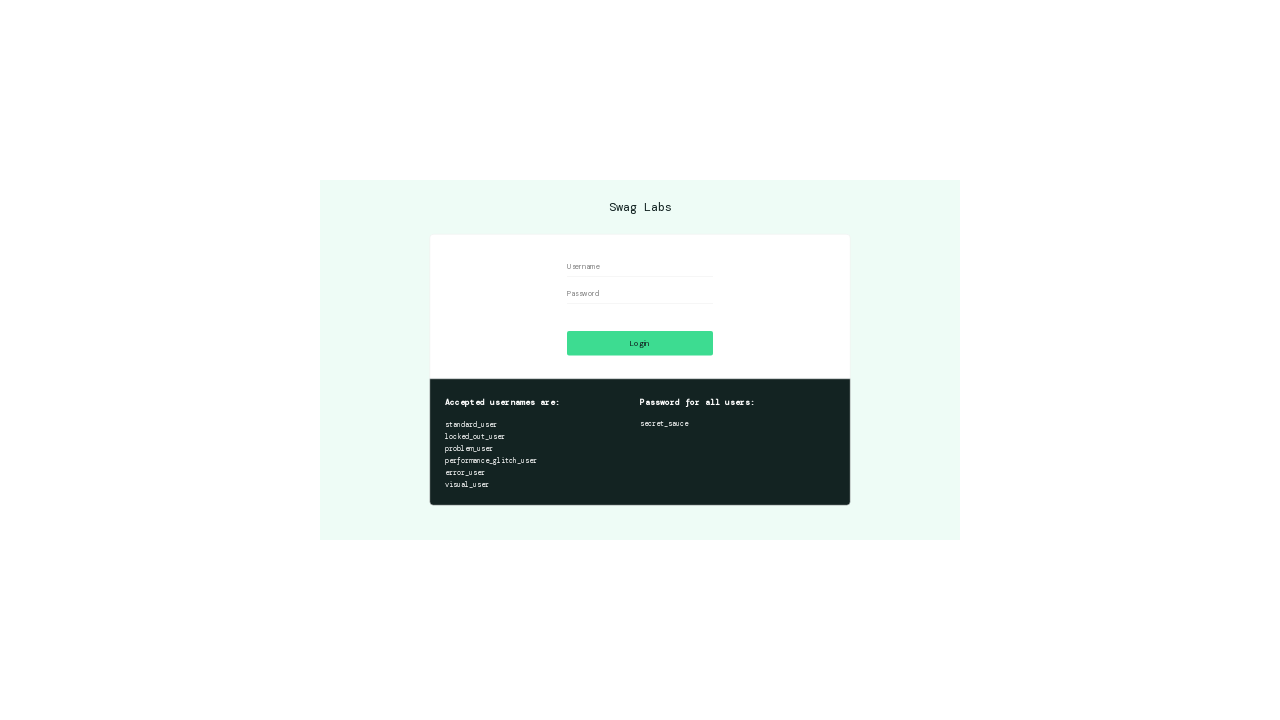

Zoomed in page to 150% scale
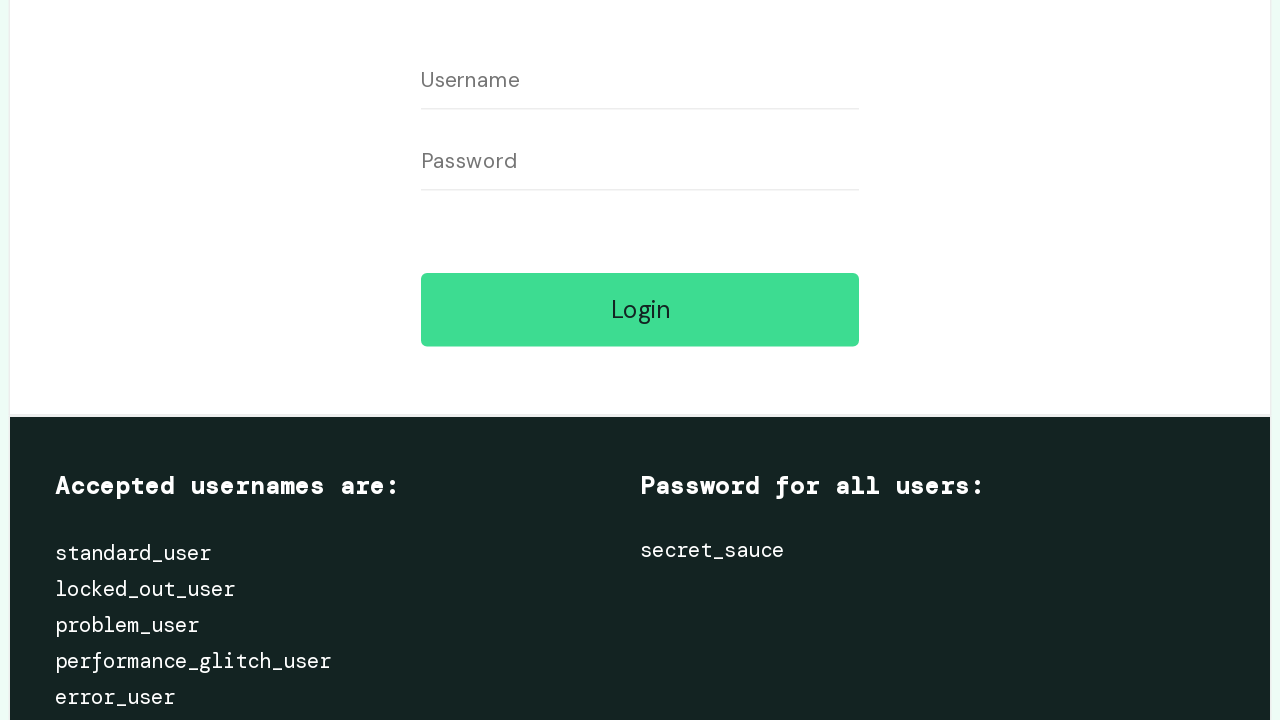

Waited 1 second for zoom in animation to complete
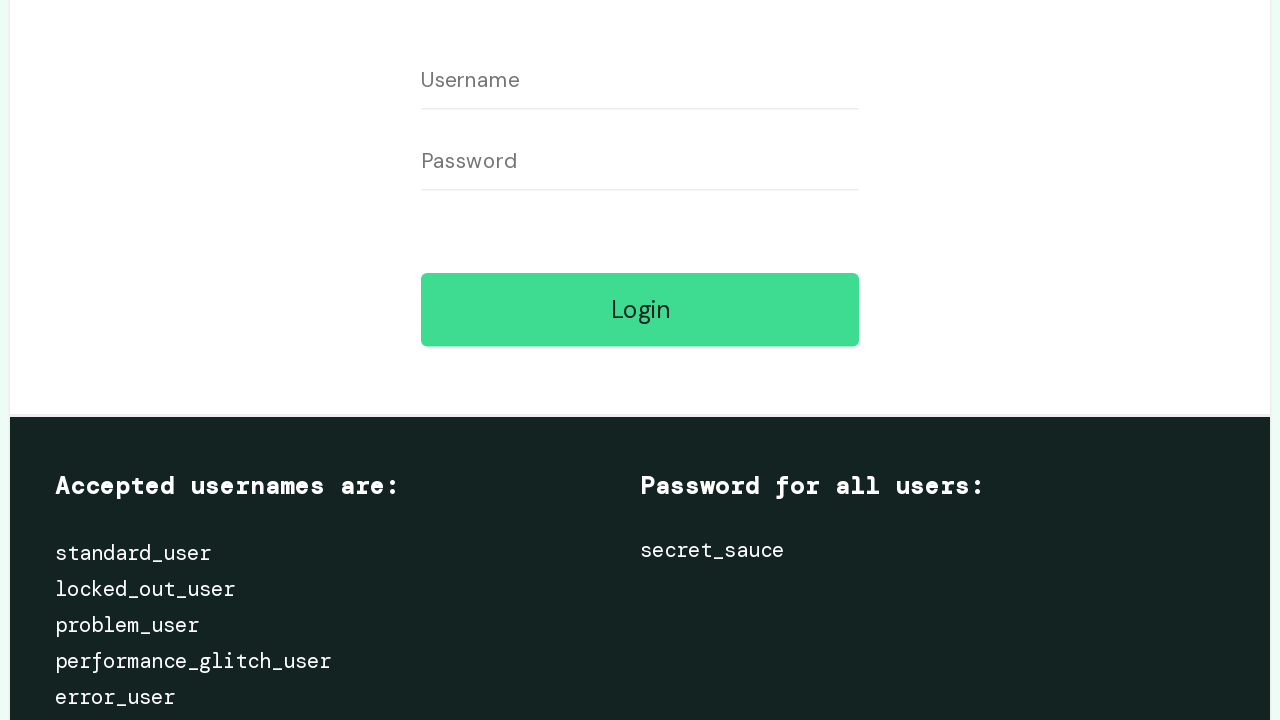

Reset page zoom to 100% (normal scale)
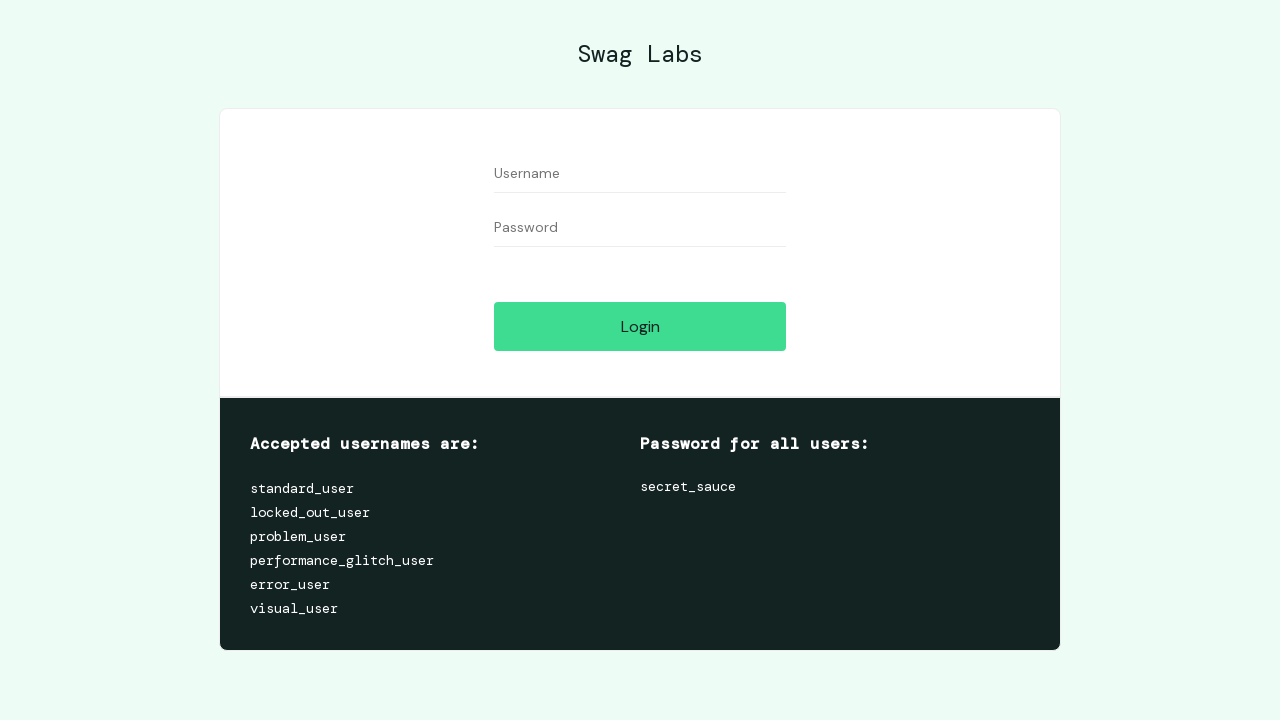

Waited 1 second for zoom reset animation to complete
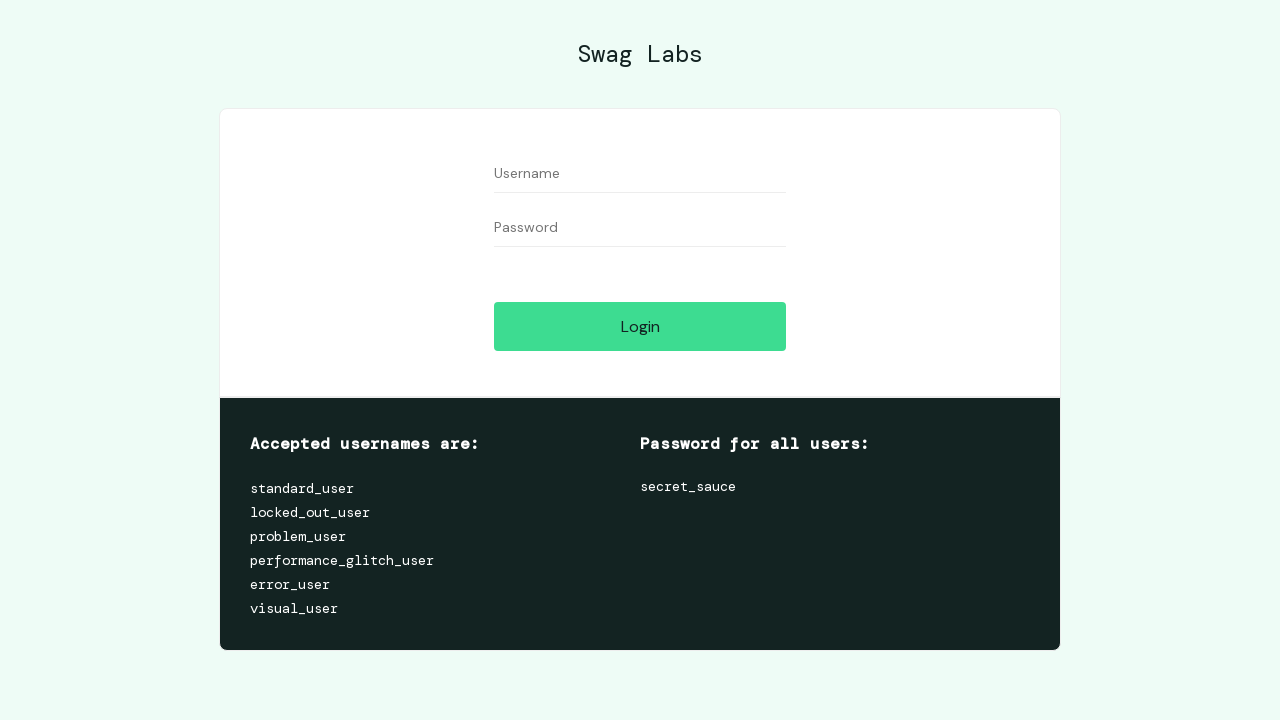

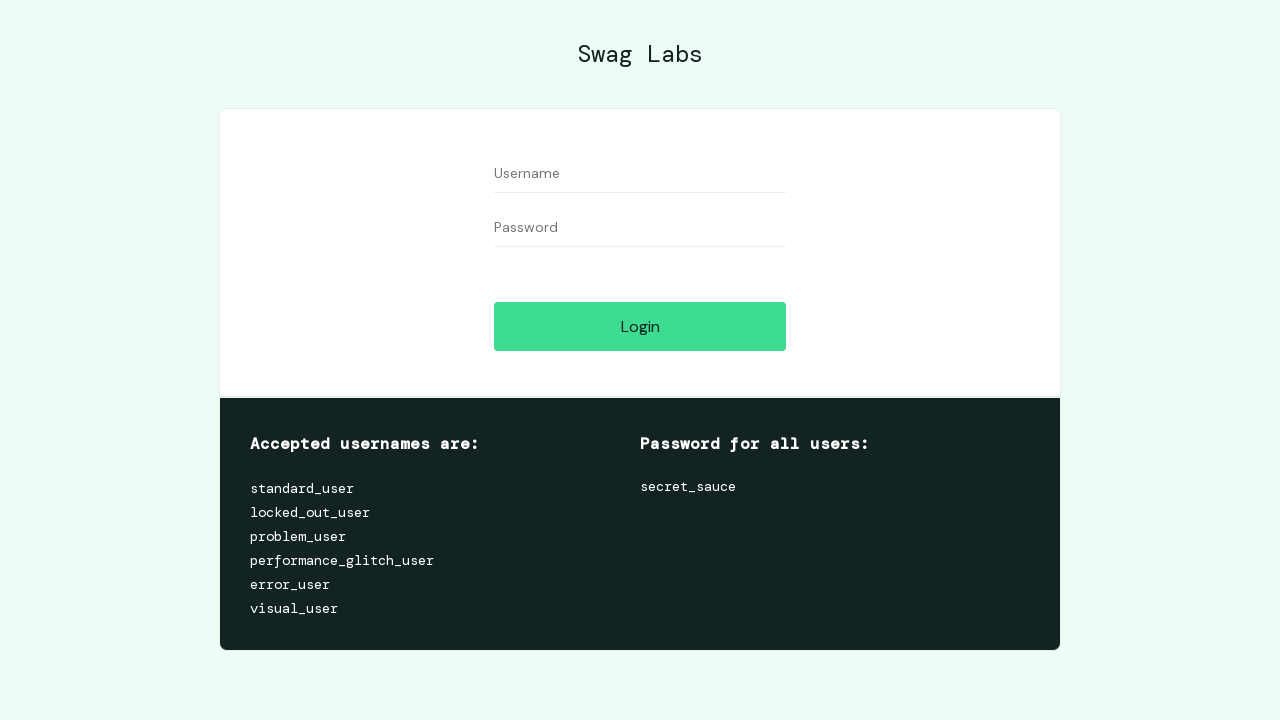